Tests keyboard shortcut functionality by pressing ALT+F1 to trigger a dialog and then pressing ESCAPE to dismiss it

Starting URL: https://www.jqueryscript.net/demo/keyboard-shortcut-handling/

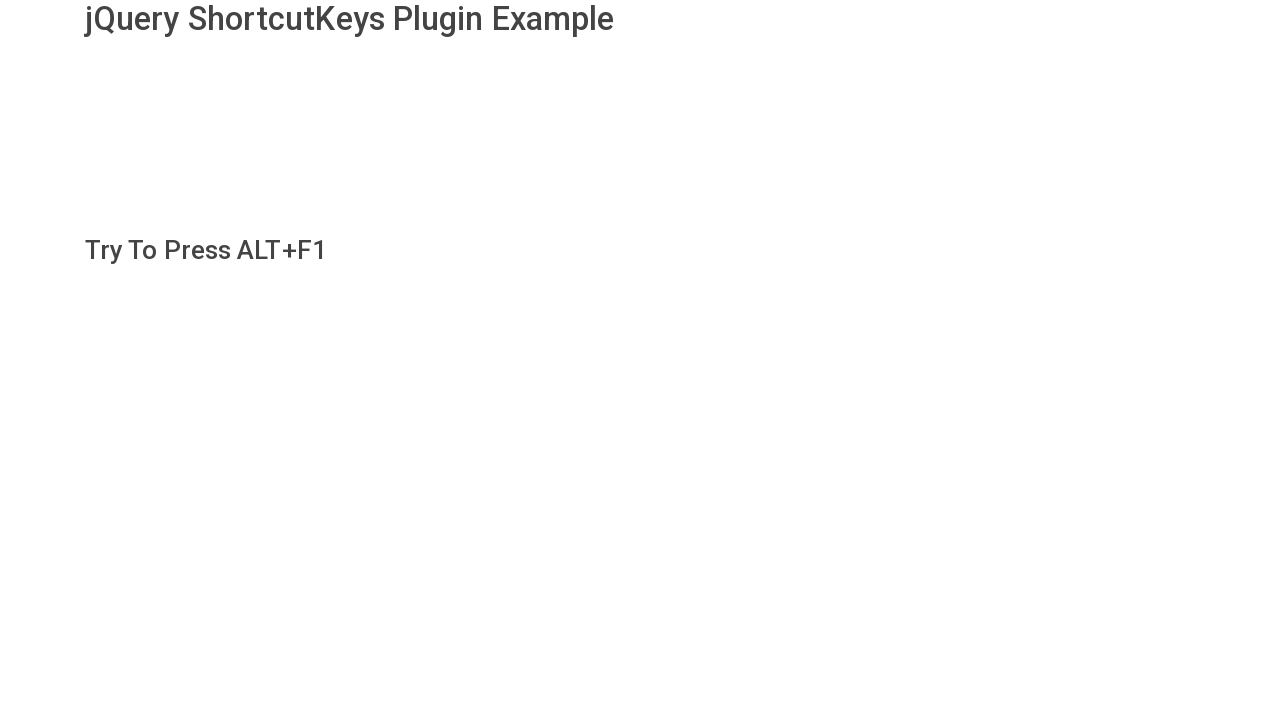

Pressed ALT+F1 keyboard shortcut to trigger dialog
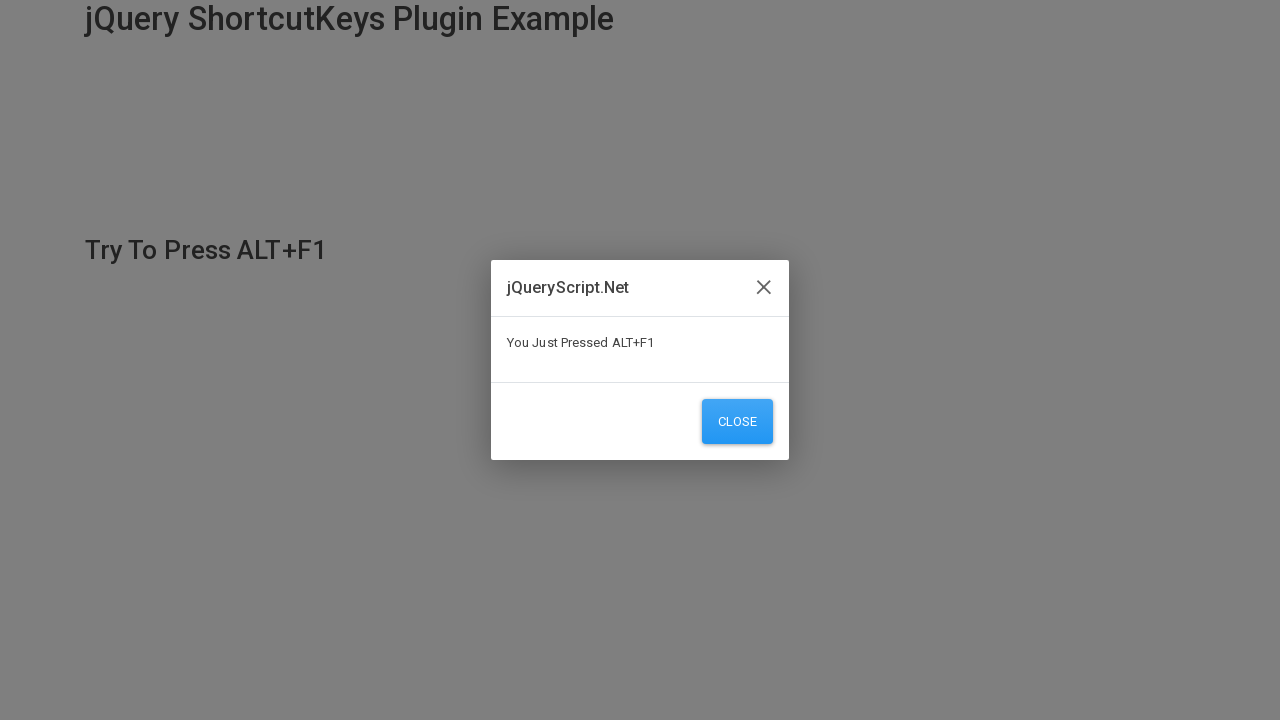

Pressed ESCAPE to dismiss the dialog
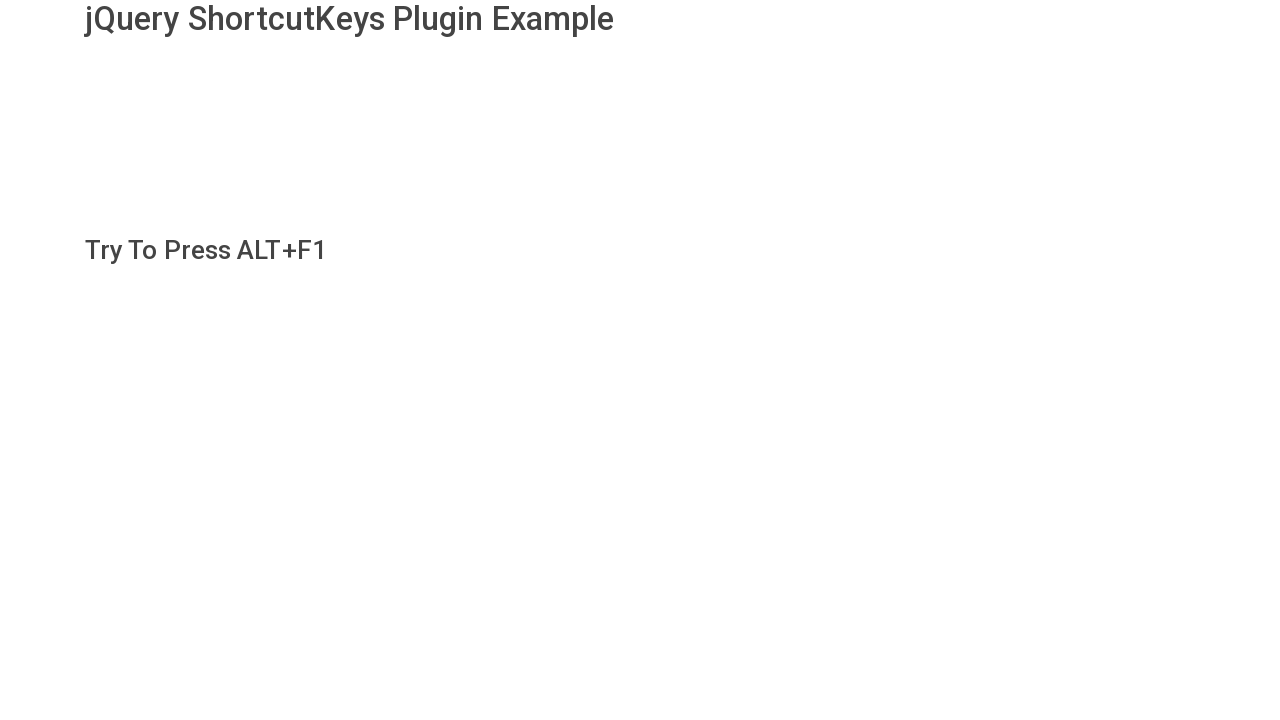

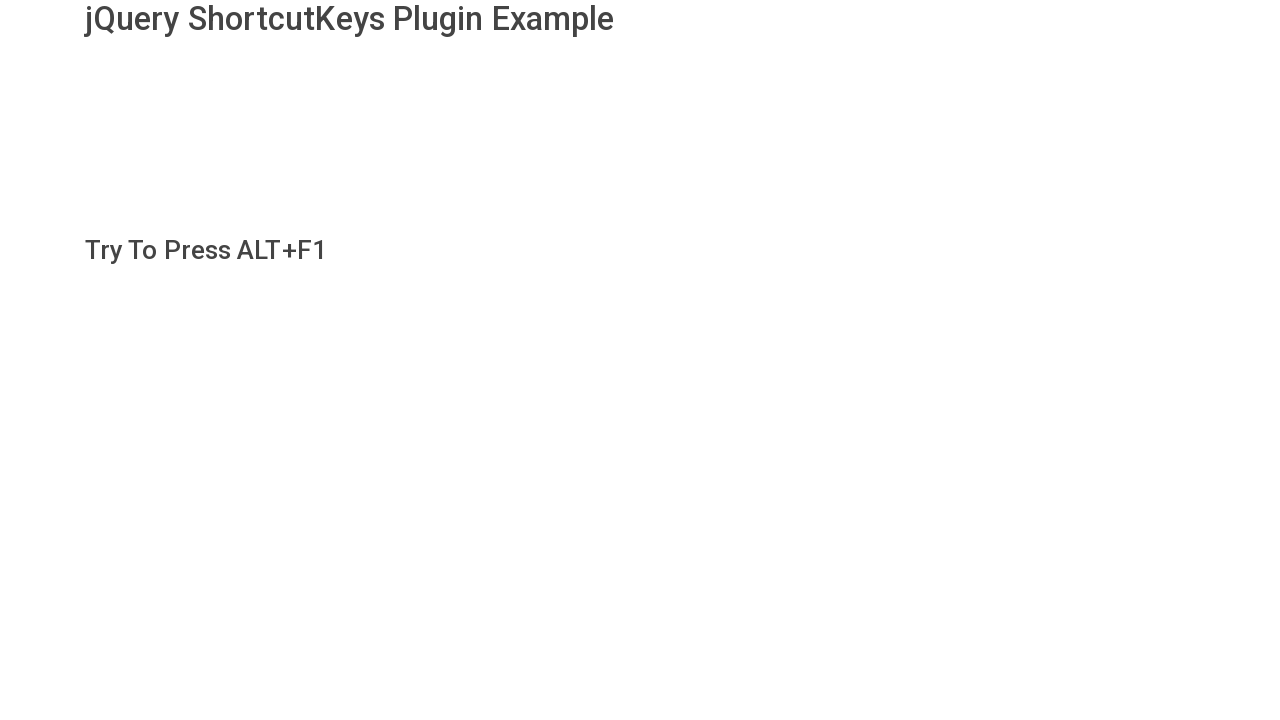